Navigates to a Quizalize quiz page and clicks a button element to interact with the quiz interface

Starting URL: https://player.quizalize.com/quiz/a20a8c25-6a51-42ea-9543-303a96ffb0ac

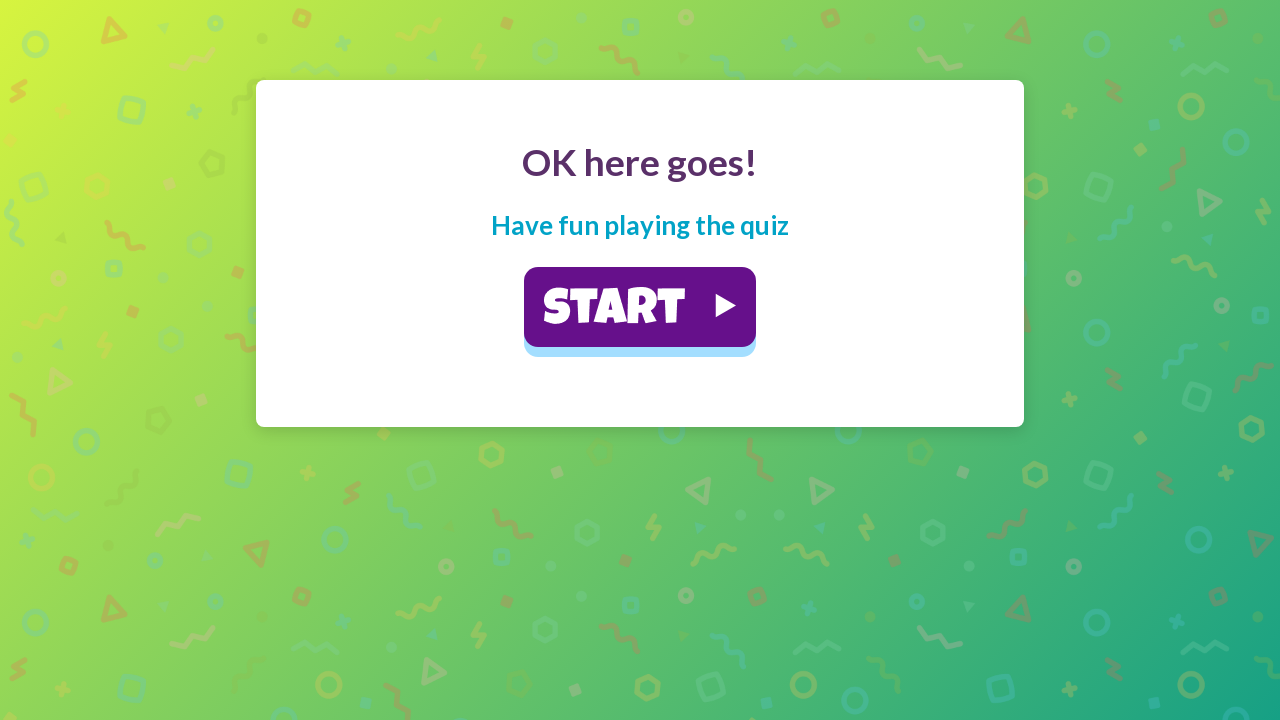

Waited for quiz button element to become visible
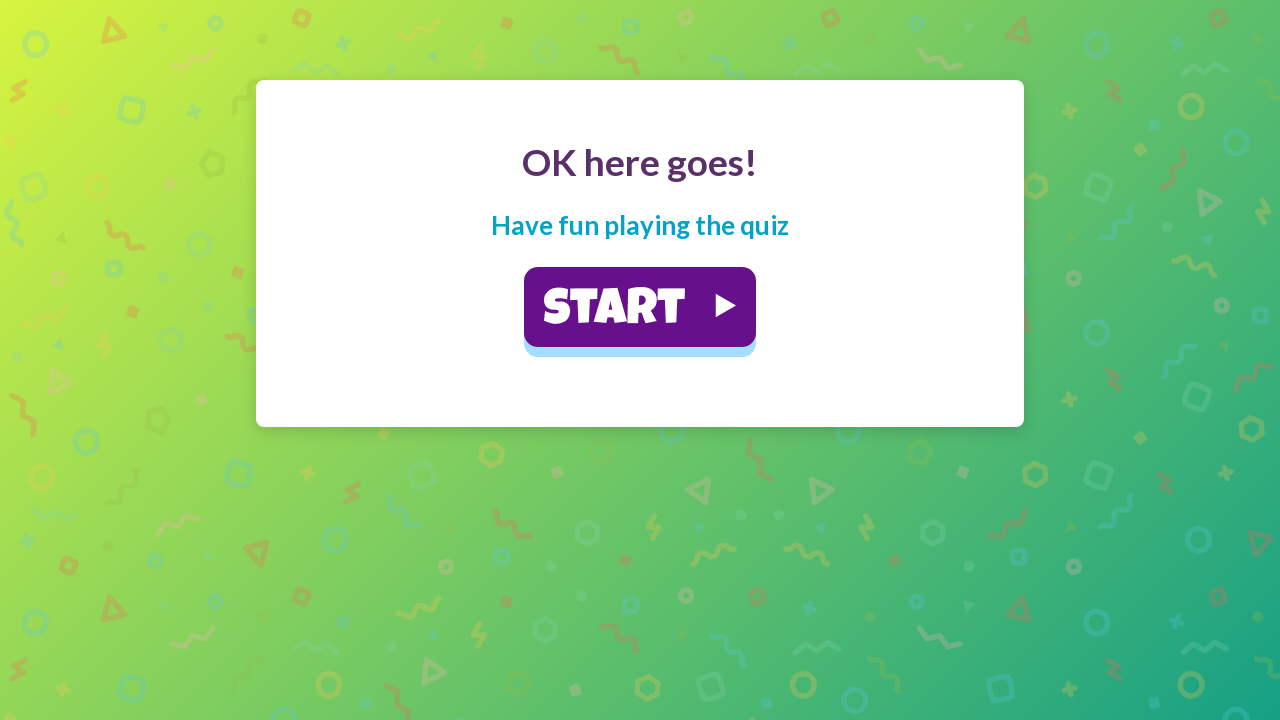

Clicked the quiz button element to interact with quiz interface at (640, 307) on ._2K6khW87cf5FWvjCSSXG9z
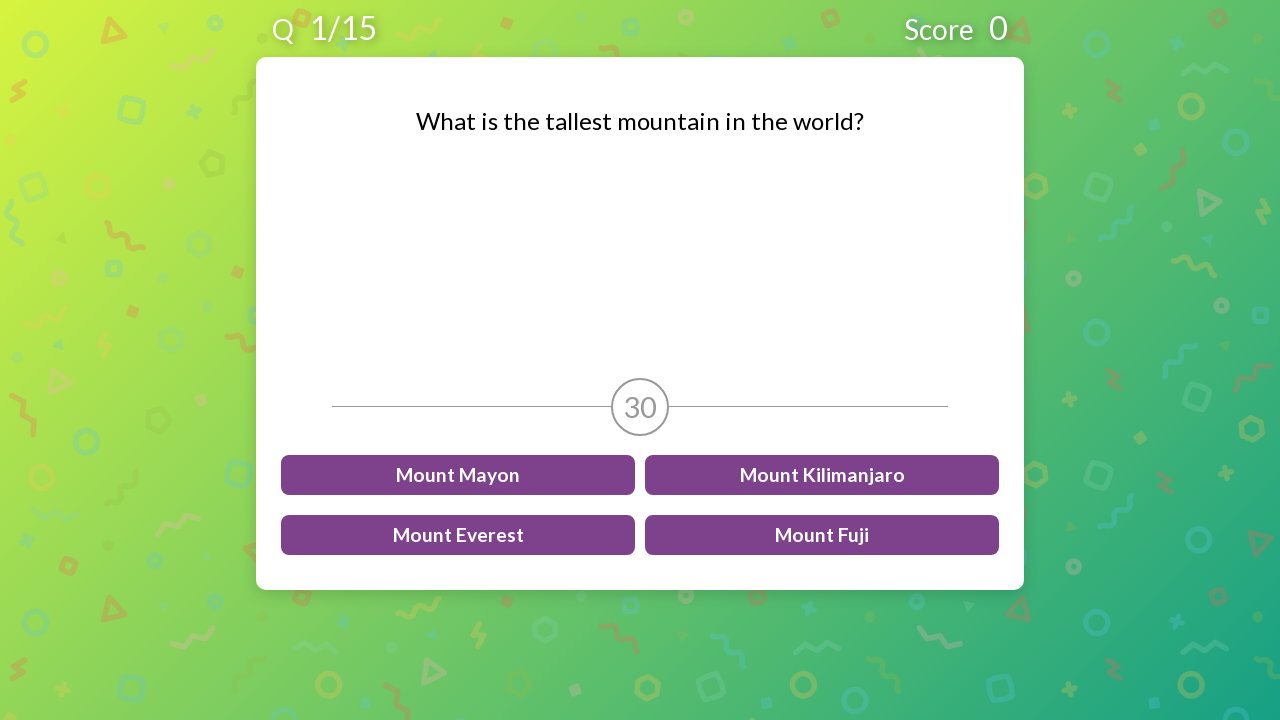

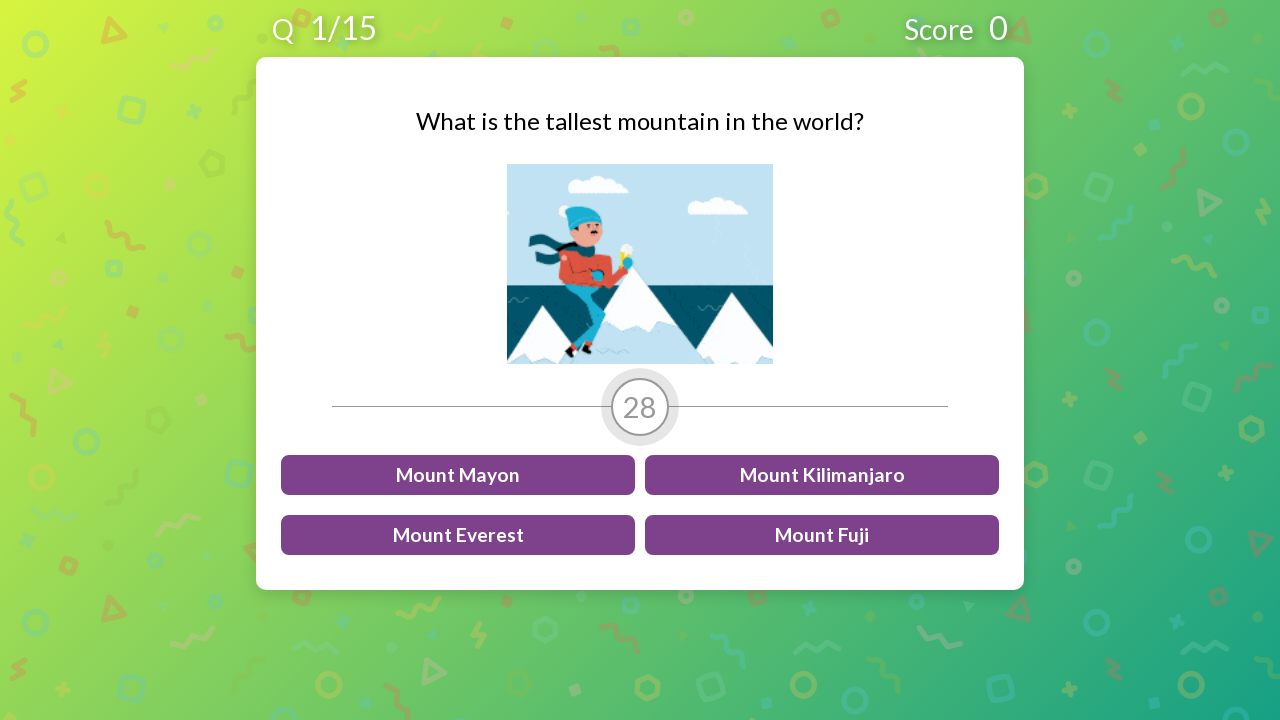